Tests checkbox interaction by selecting the last three checkboxes on the page, then unselecting them if they are selected

Starting URL: https://testautomationpractice.blogspot.com/

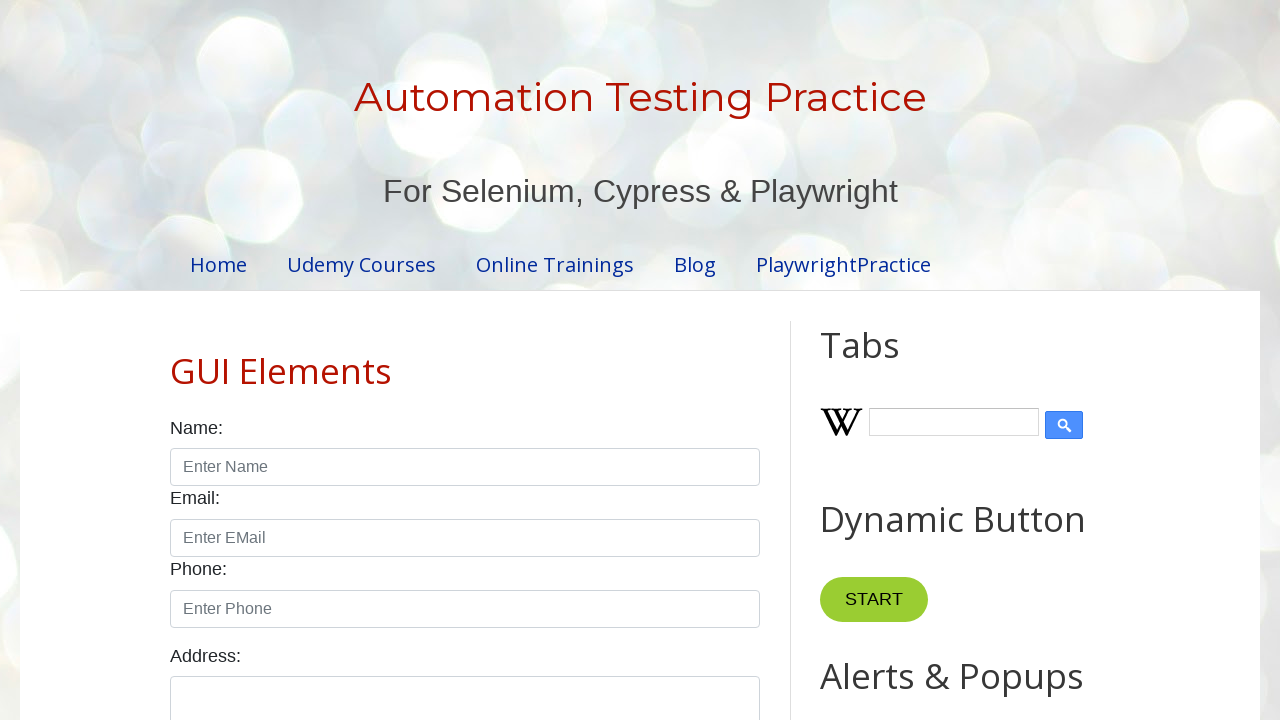

Located all checkbox elements with class 'form-check-input'
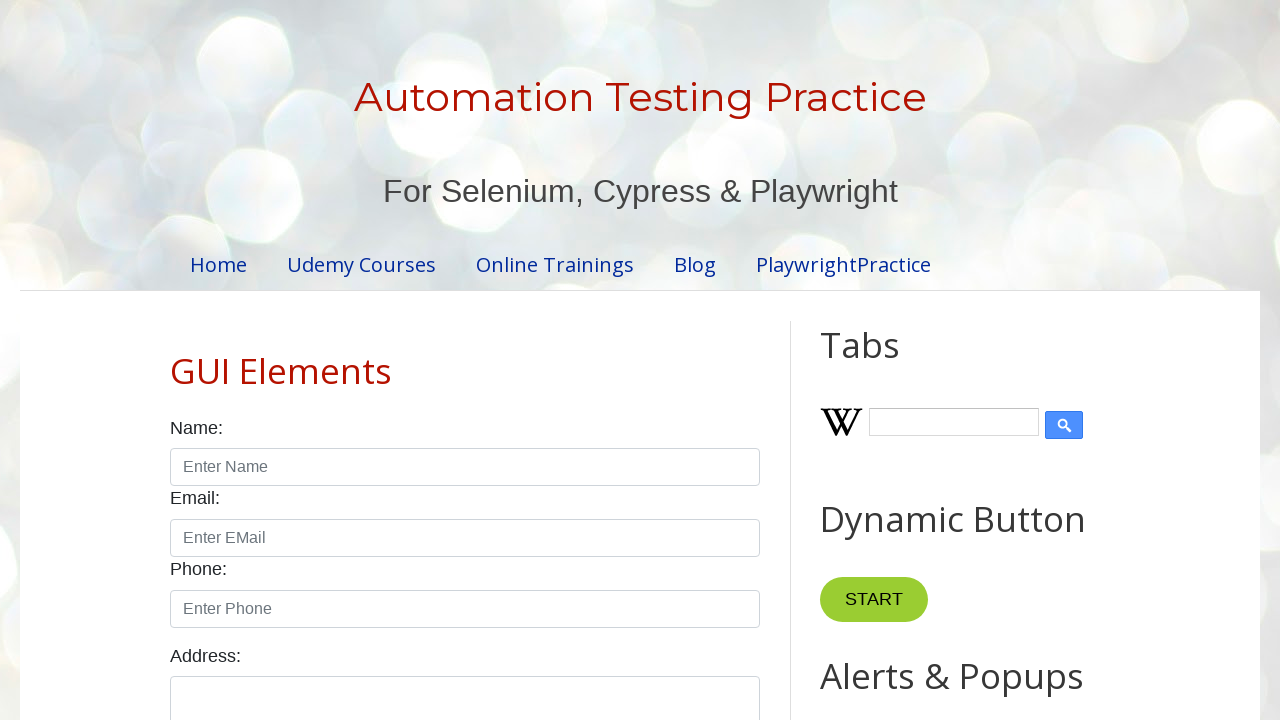

Waited for first checkbox to be available
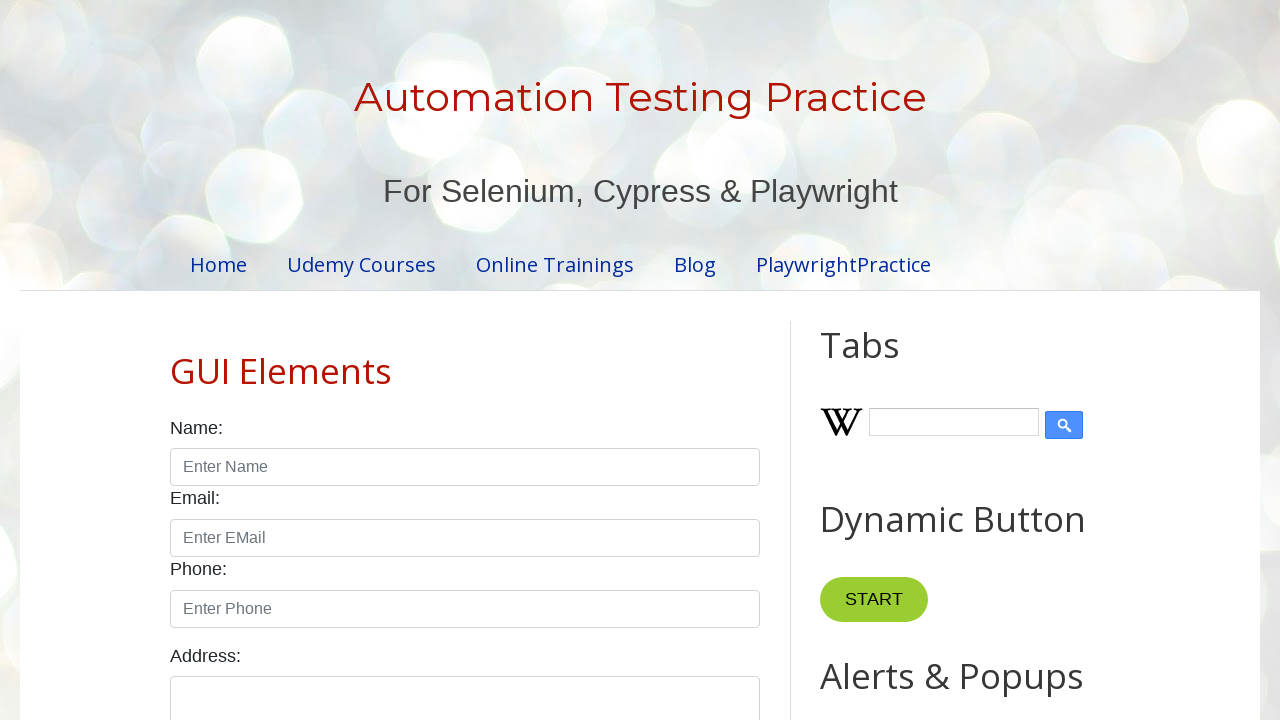

Counted 7 total checkboxes on the page
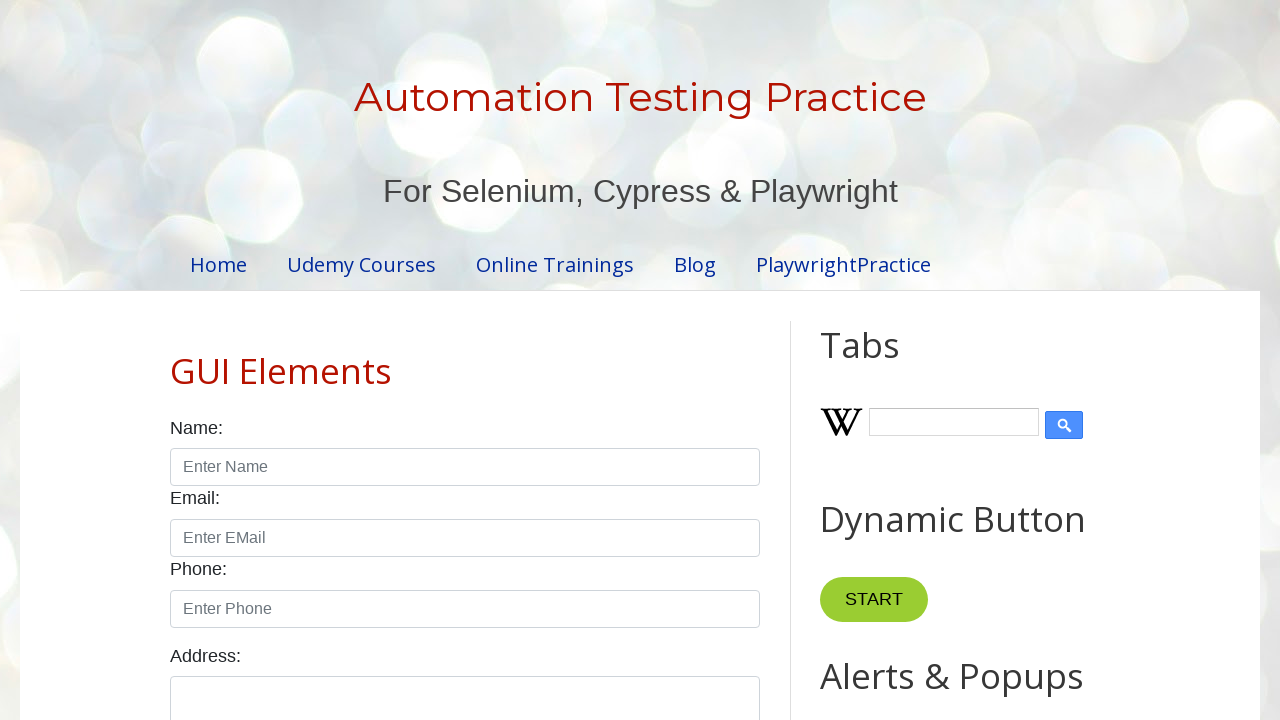

Calculated starting index as 4 to select last 3 checkboxes
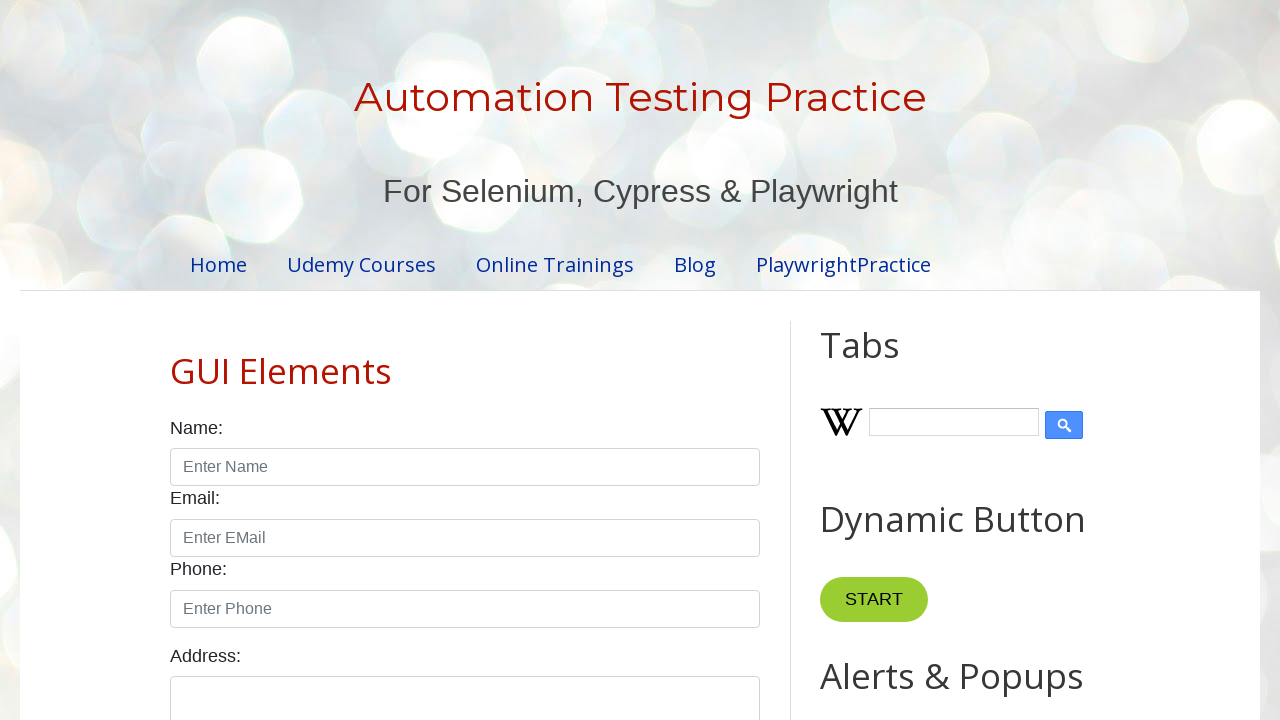

Clicked checkbox at index 4 to select it at (604, 360) on input.form-check-input[type='checkbox'] >> nth=4
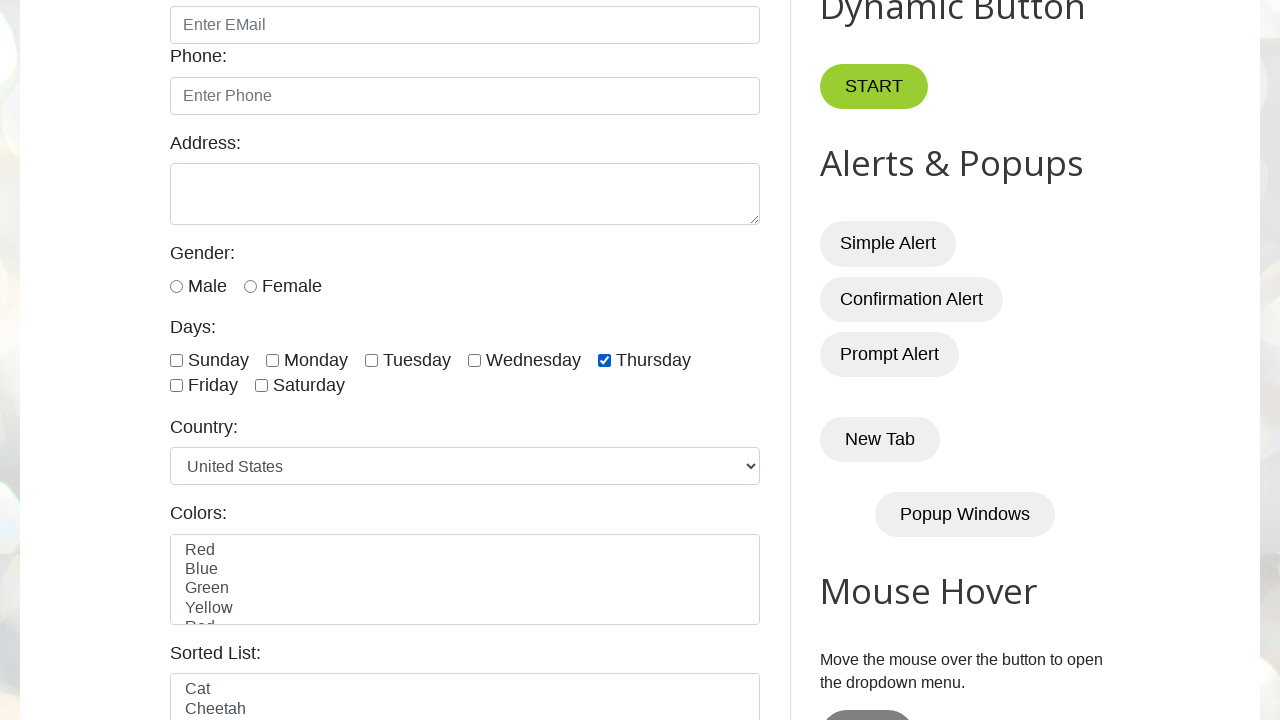

Clicked checkbox at index 5 to select it at (176, 386) on input.form-check-input[type='checkbox'] >> nth=5
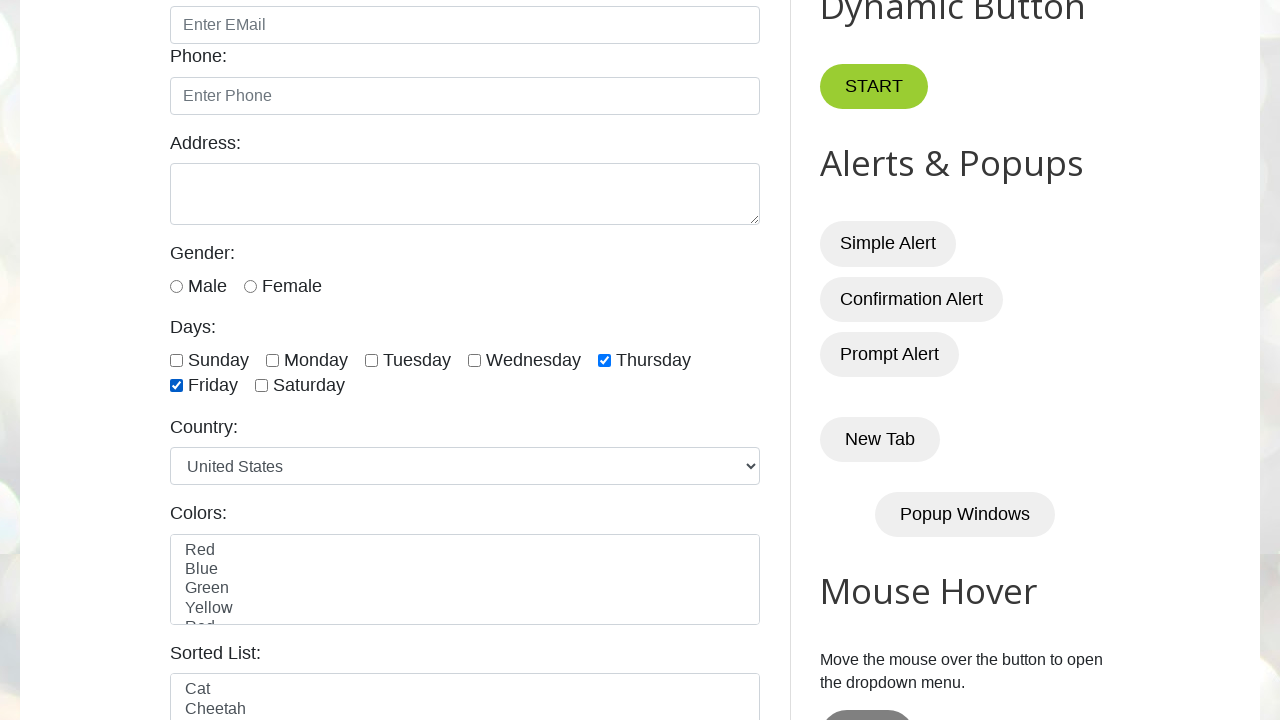

Clicked checkbox at index 6 to select it at (262, 386) on input.form-check-input[type='checkbox'] >> nth=6
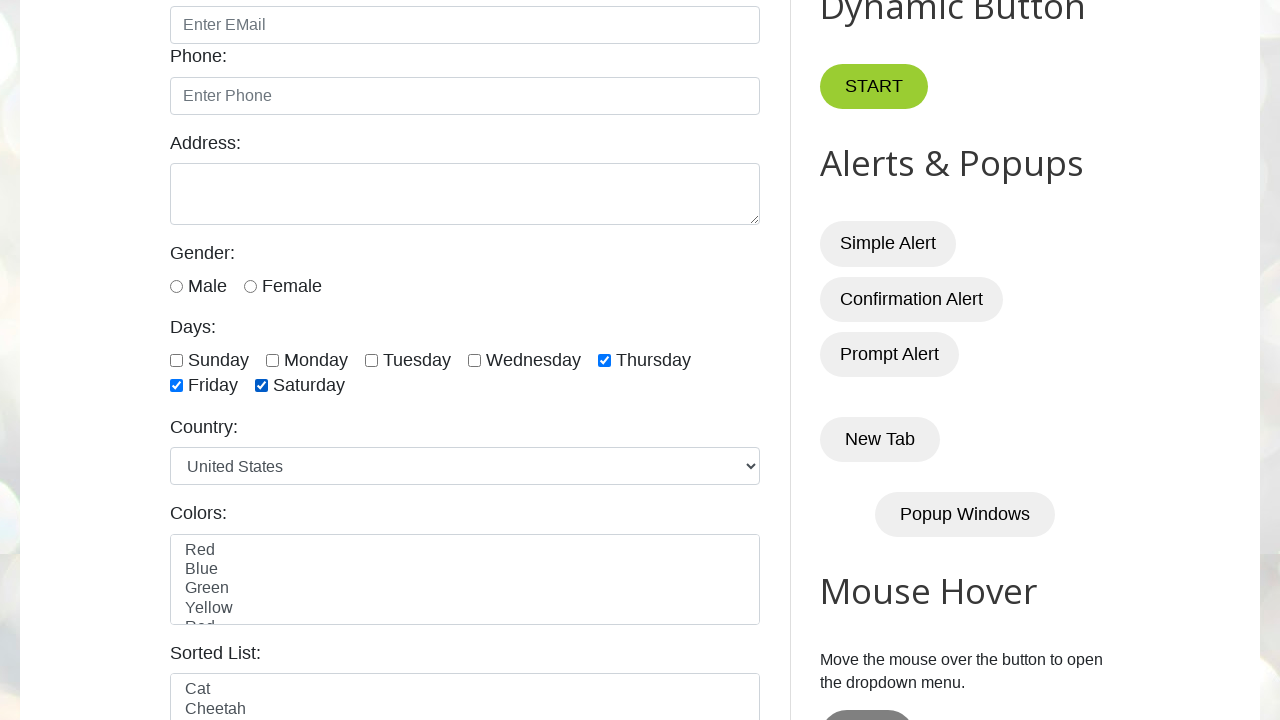

Waited 1 second for page to settle
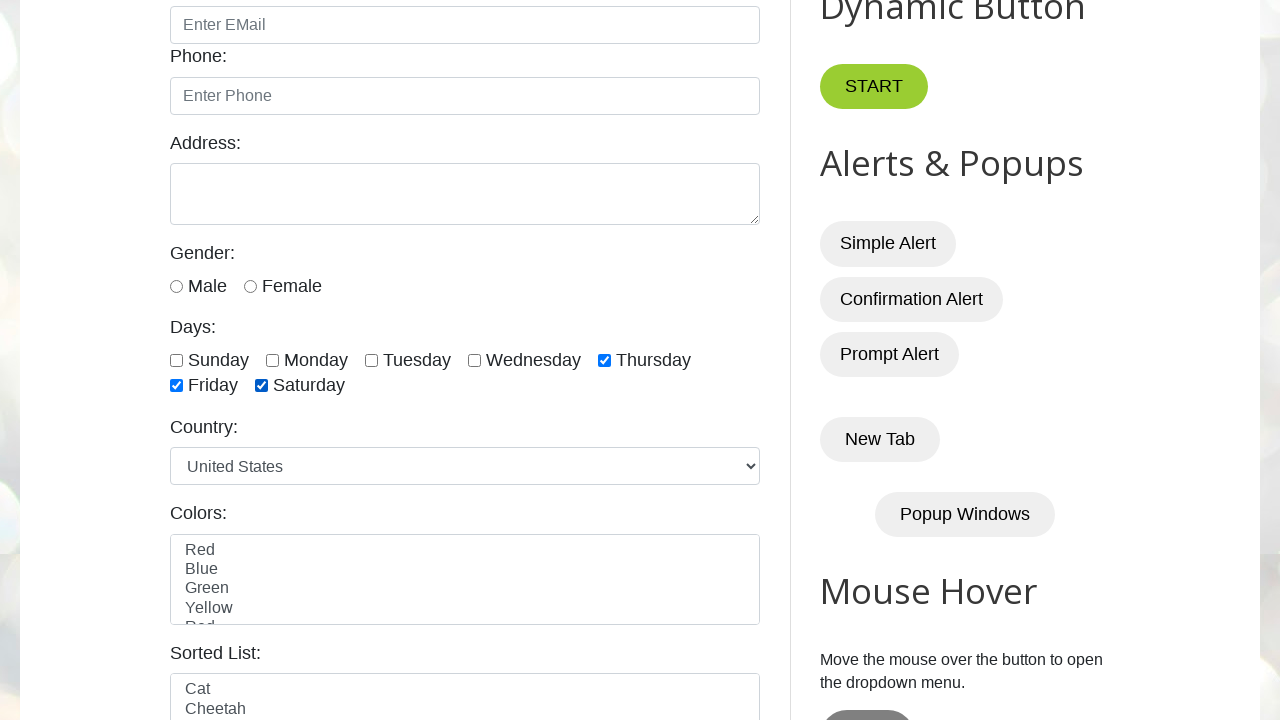

Unchecked checkbox at index 4 as it was selected at (604, 360) on input.form-check-input[type='checkbox'] >> nth=4
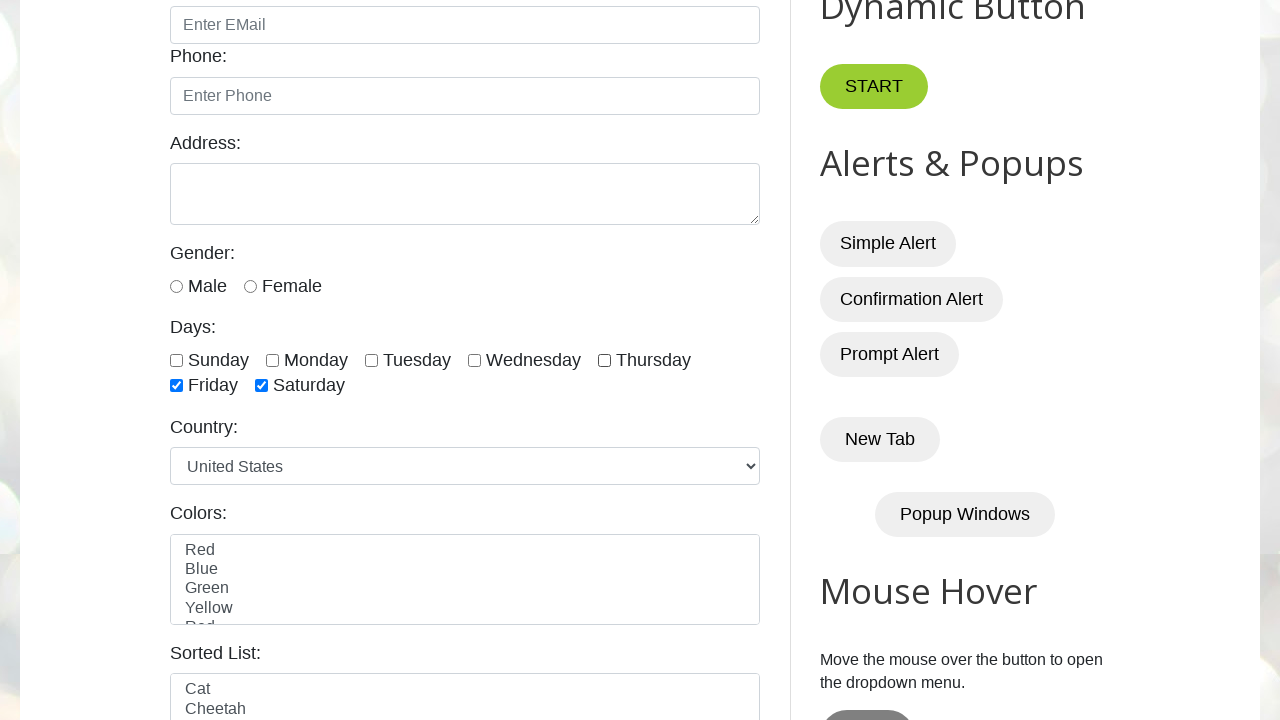

Unchecked checkbox at index 5 as it was selected at (176, 386) on input.form-check-input[type='checkbox'] >> nth=5
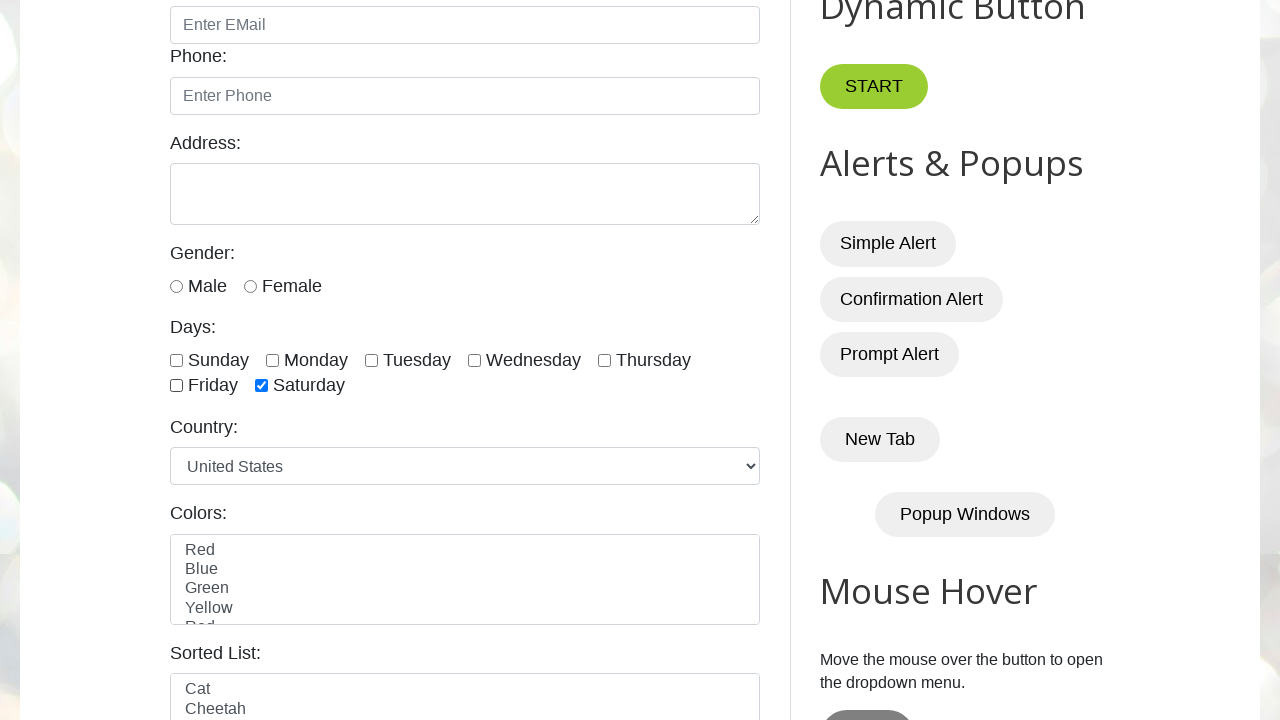

Unchecked checkbox at index 6 as it was selected at (262, 386) on input.form-check-input[type='checkbox'] >> nth=6
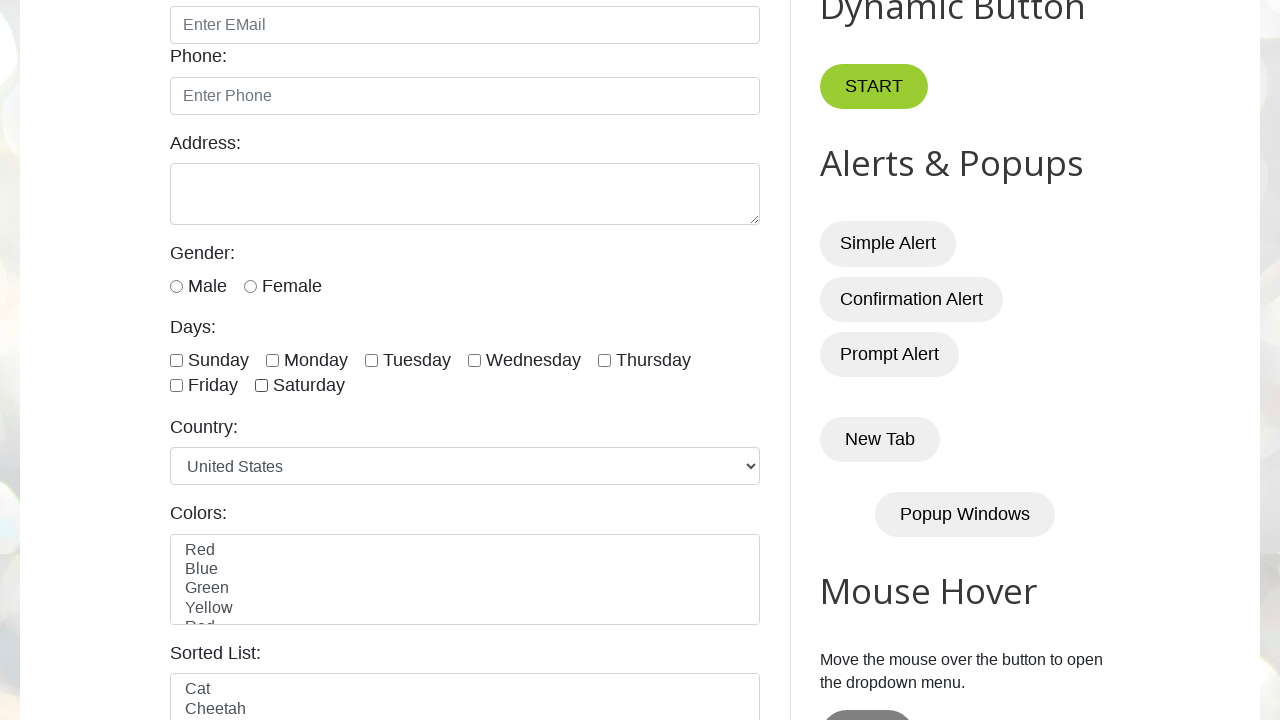

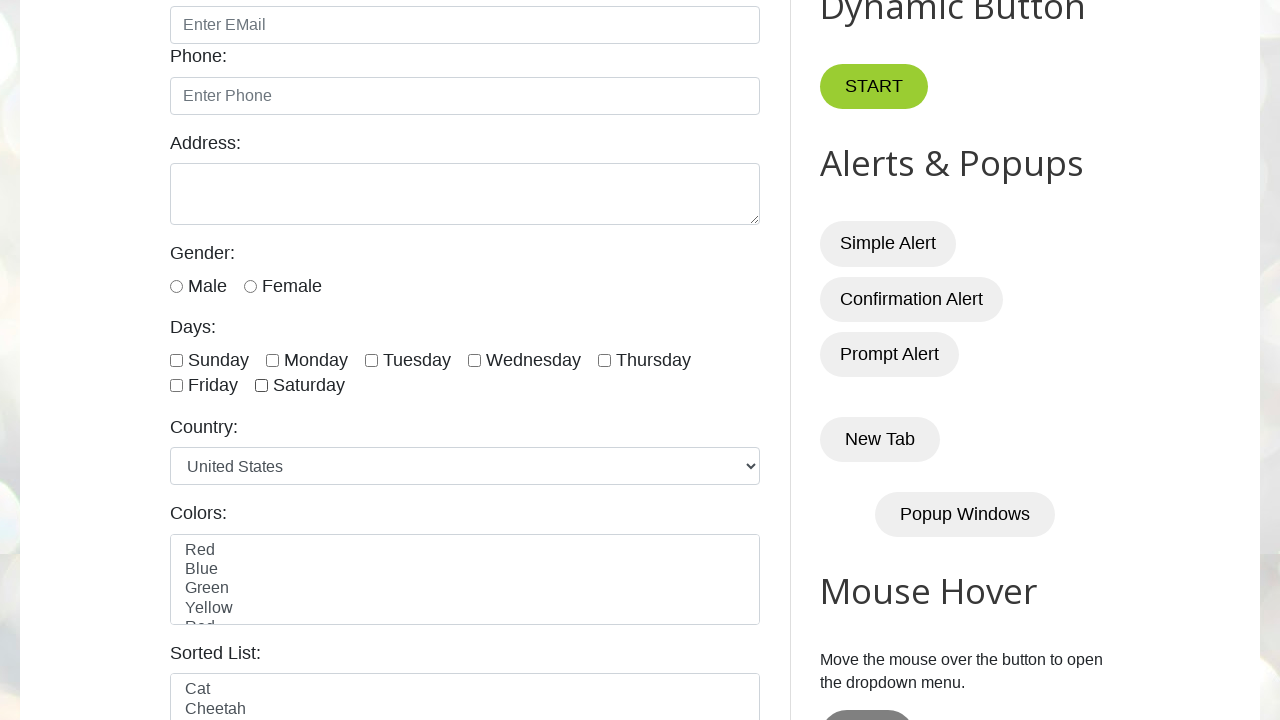